Tests login form validation by attempting to login with various invalid credential combinations and verifying error messages

Starting URL: https://www.saucedemo.com/

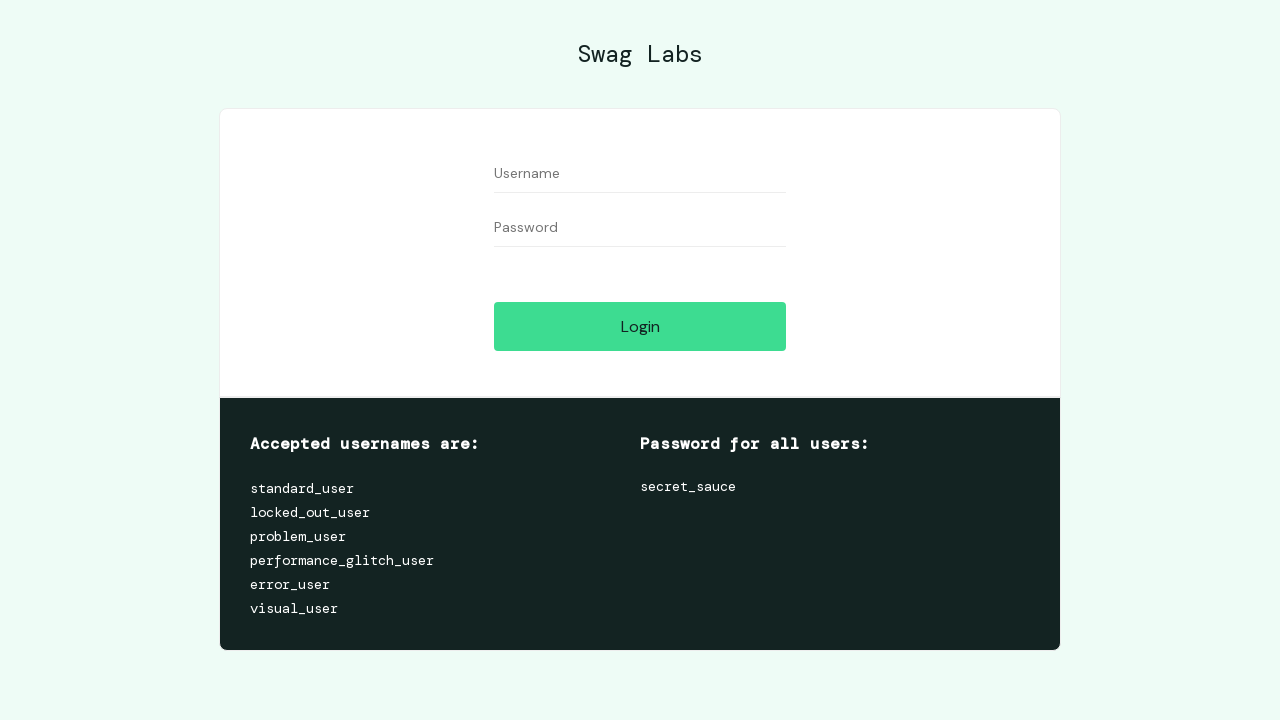

Filled username field with 'performance_glitch_user' on #user-name
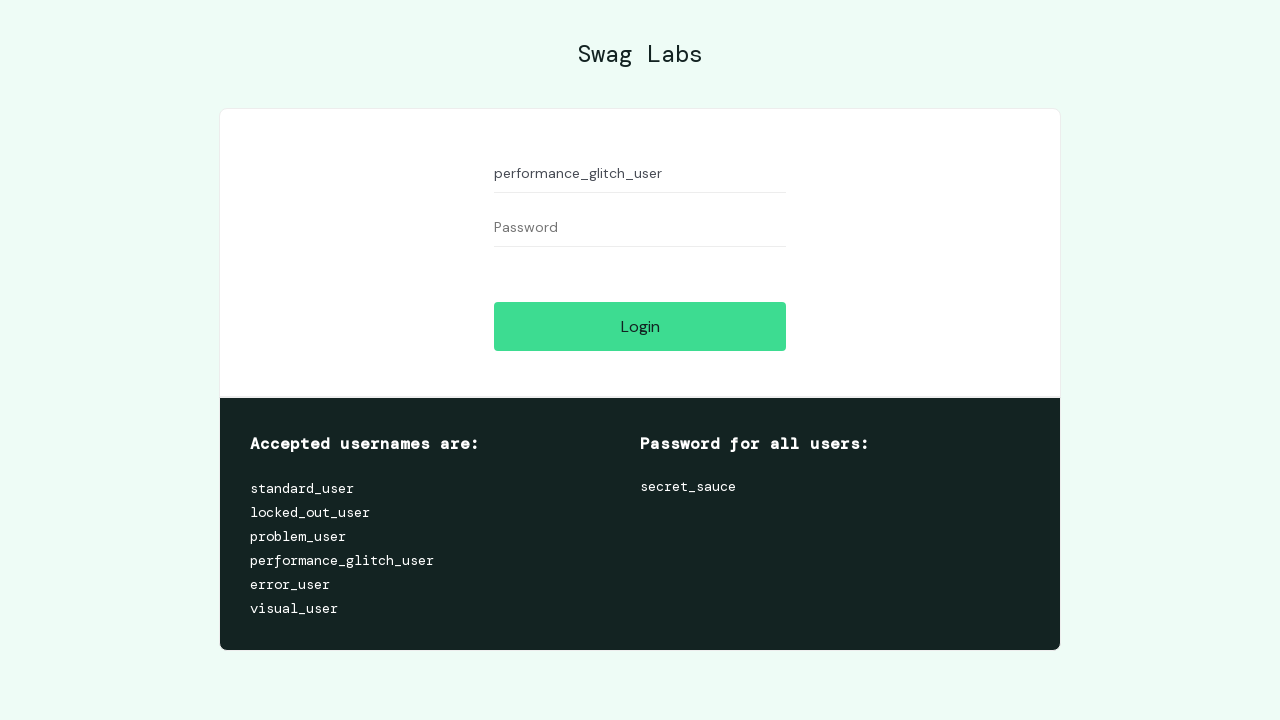

Filled password field with 'wrong_password' on #password
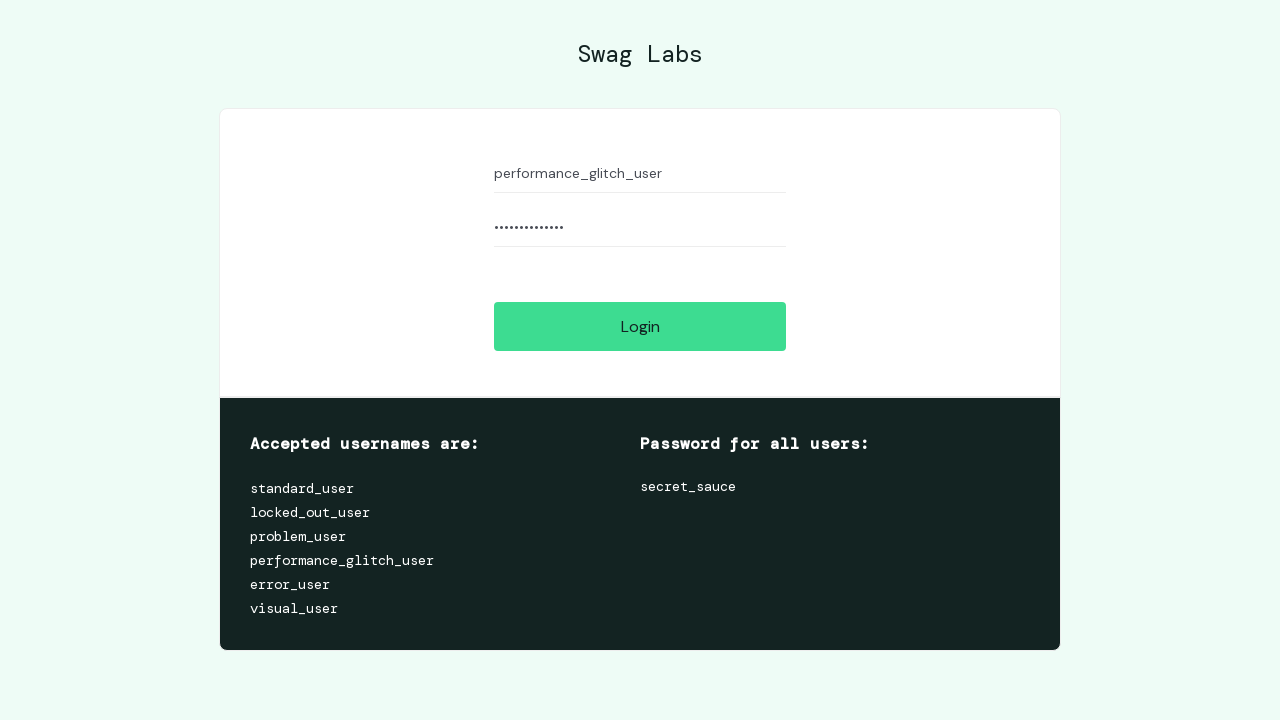

Clicked login button with invalid password at (640, 326) on #login-button
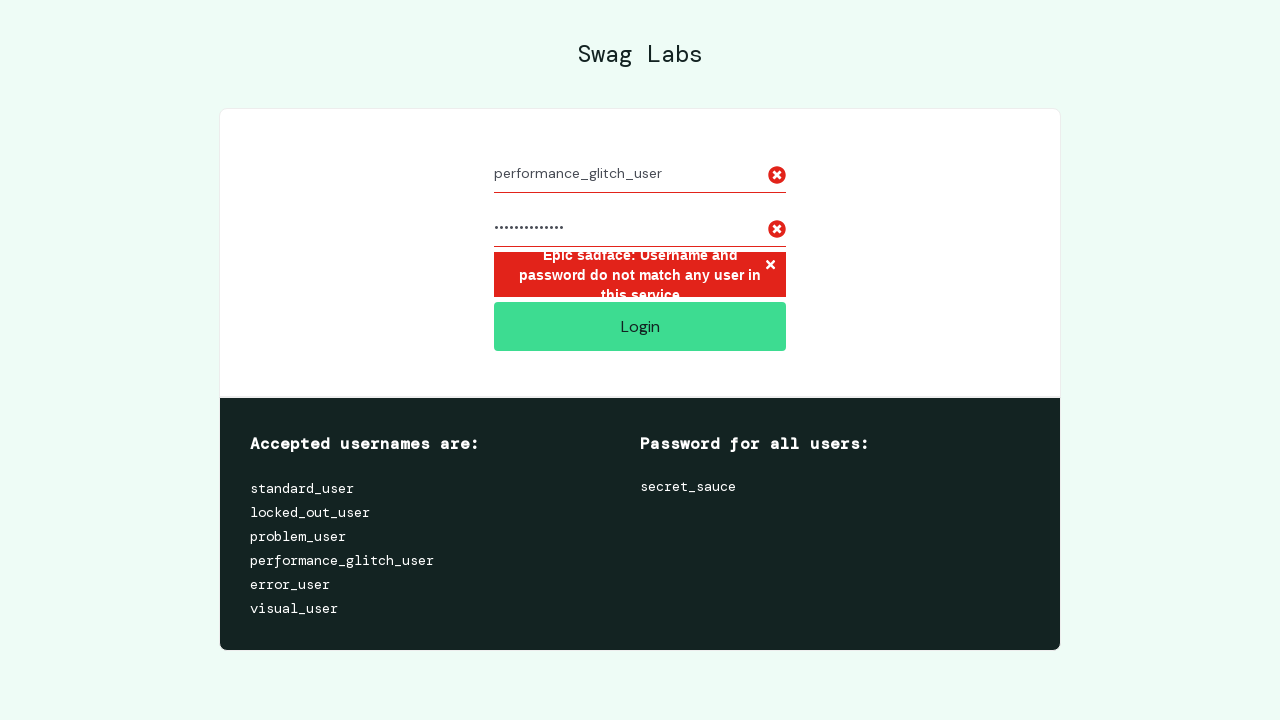

Error message 'Username and password do not match' appeared
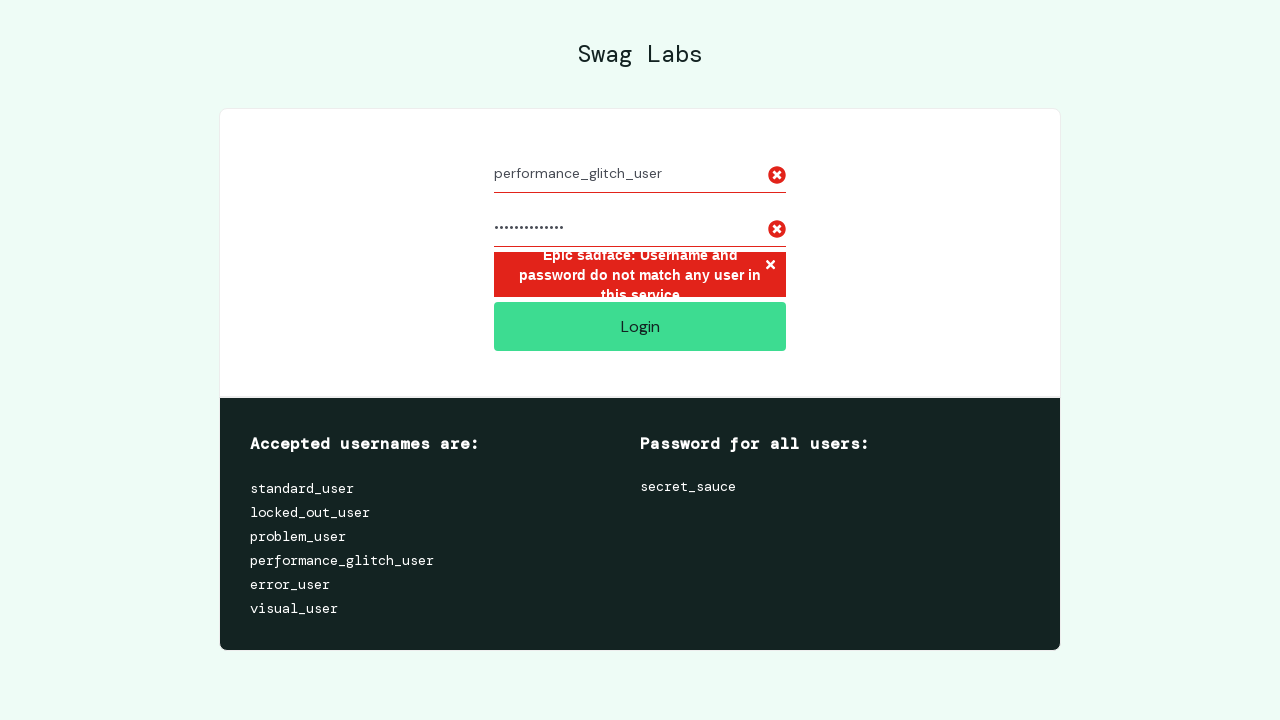

Reloaded page to clear fields
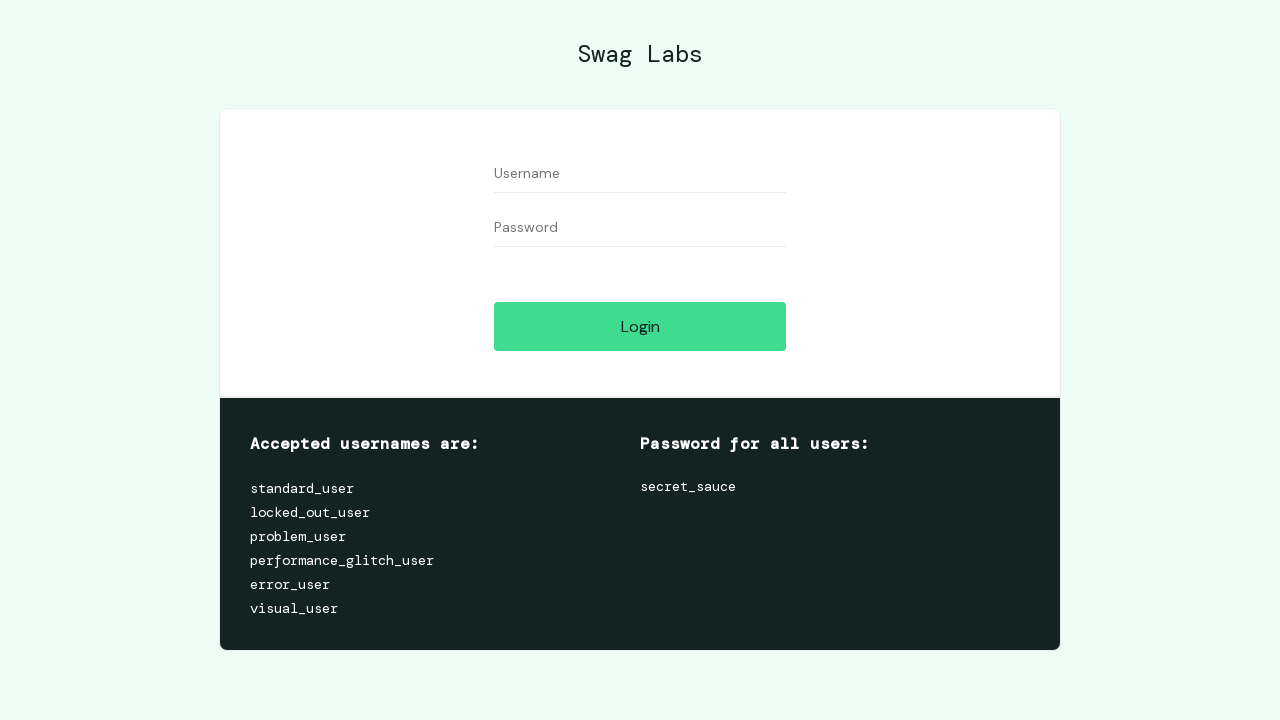

Filled username field with 'invalid_user' on #user-name
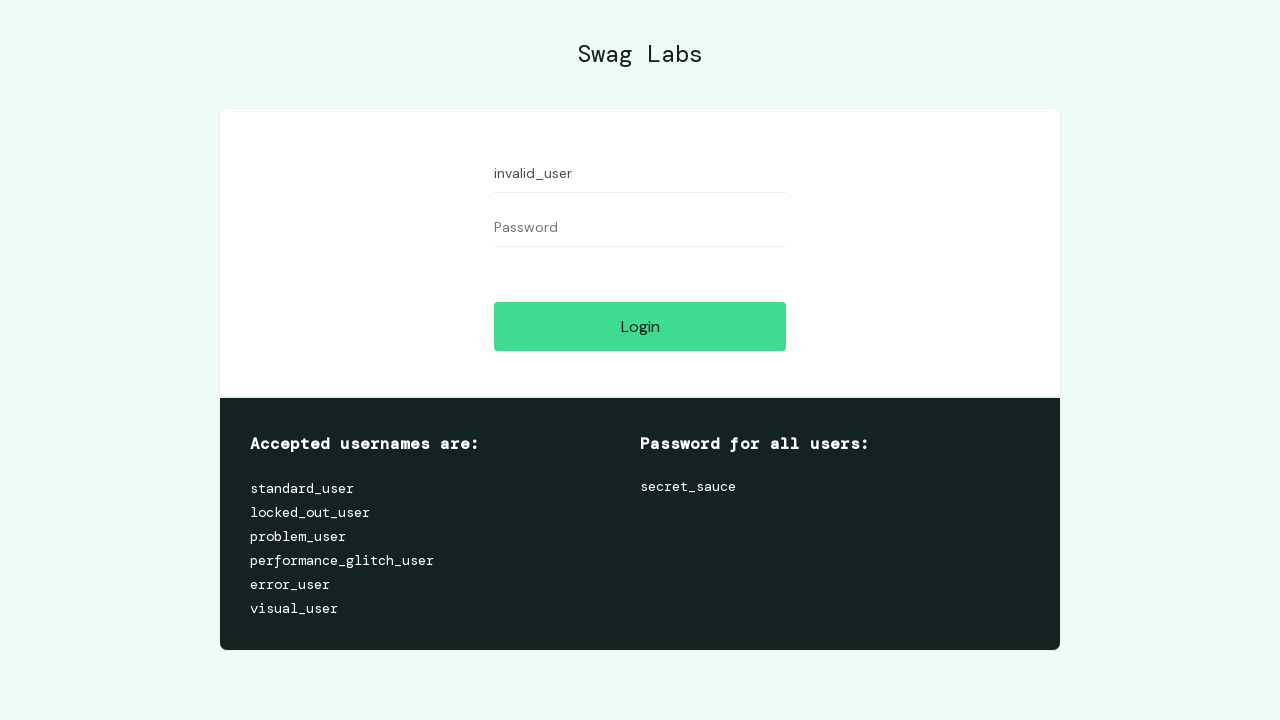

Filled password field with 'secret_sauce' on #password
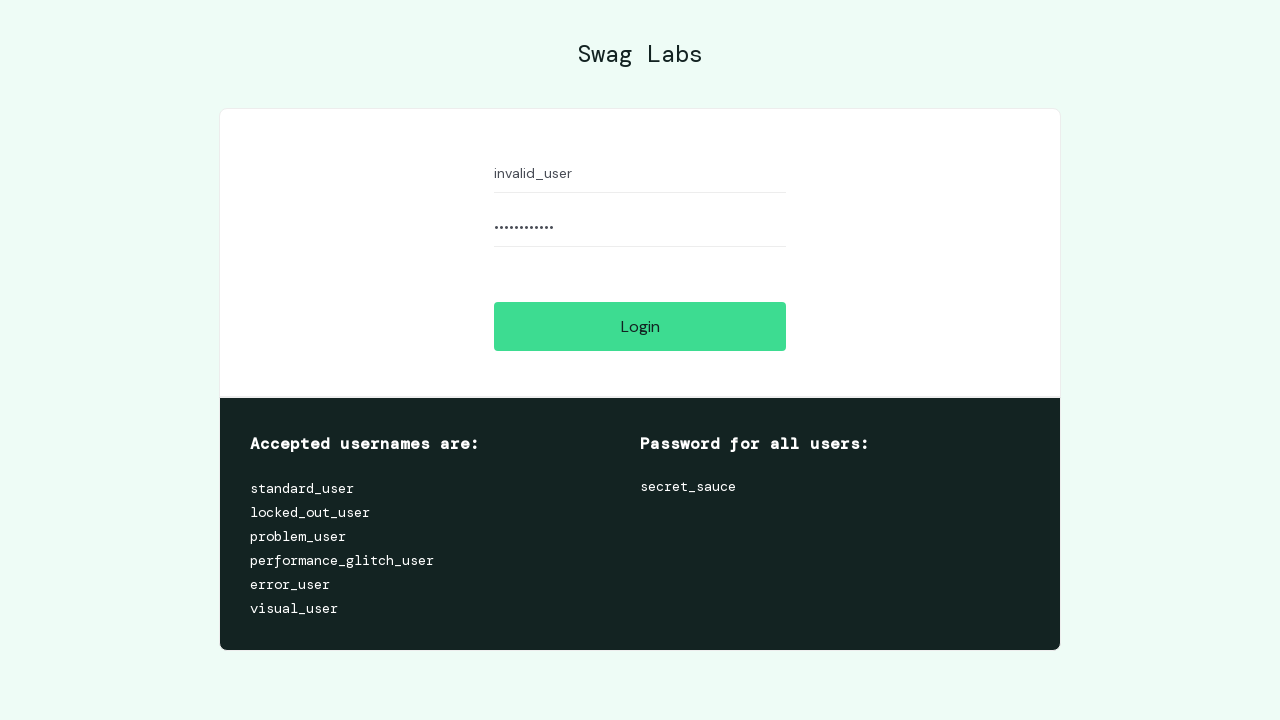

Clicked login button with invalid username at (640, 326) on #login-button
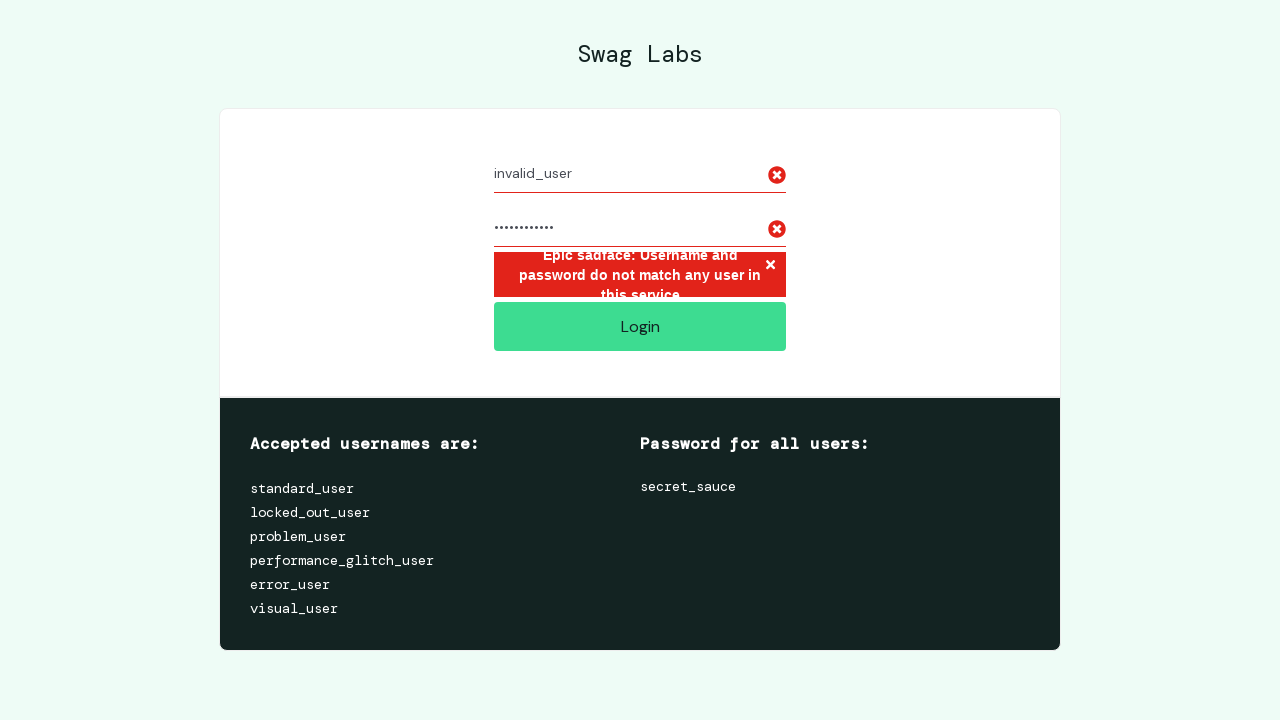

Error message 'Username and password do not match' appeared
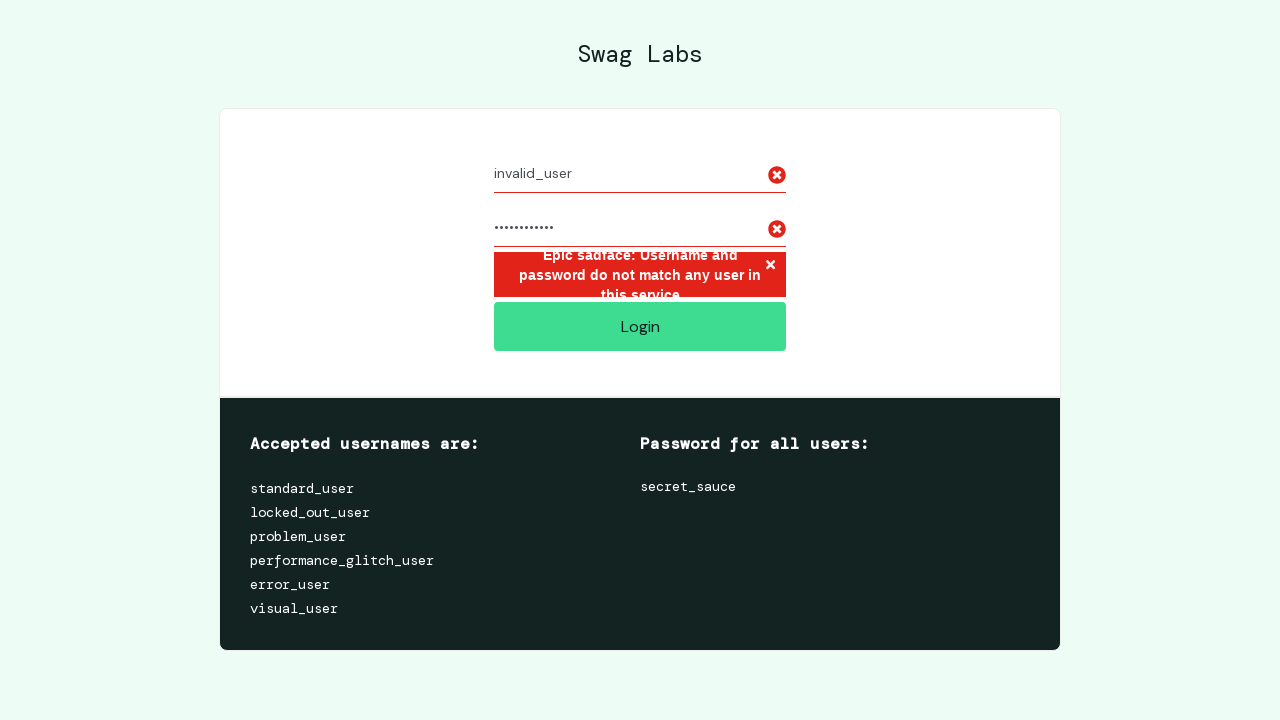

Reloaded page to clear fields
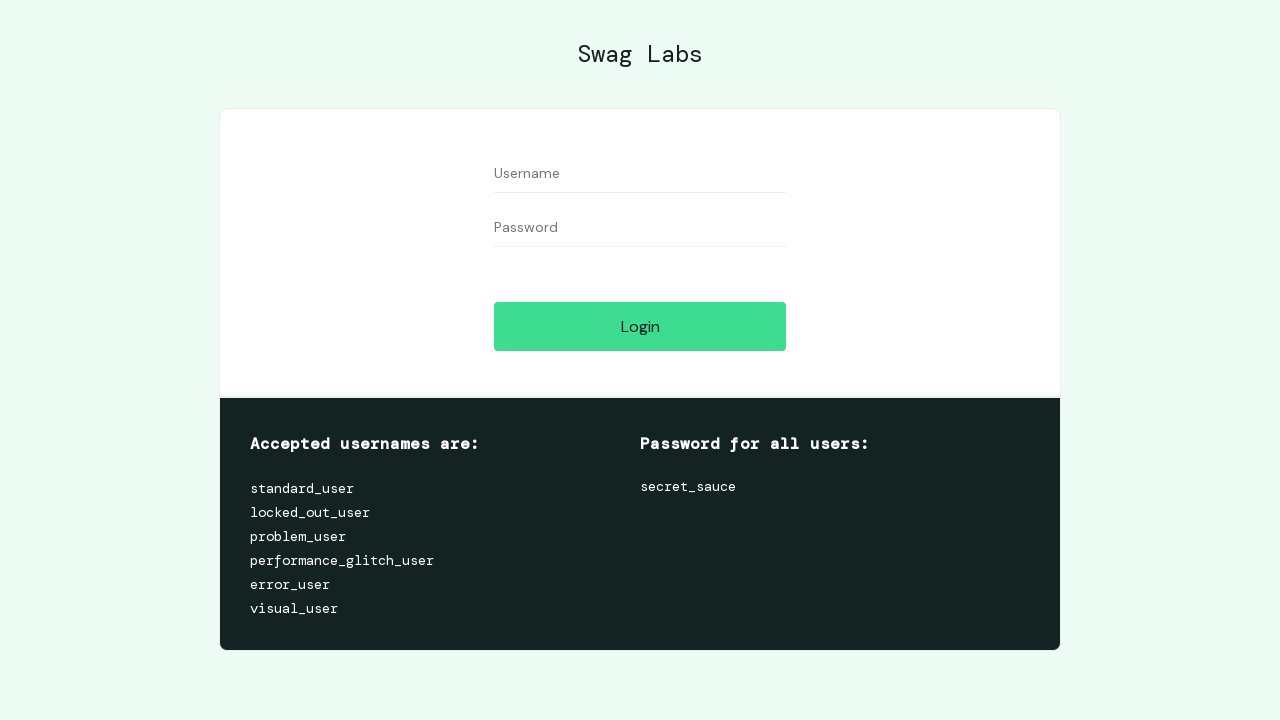

Filled username field with 'invalid_user' on #user-name
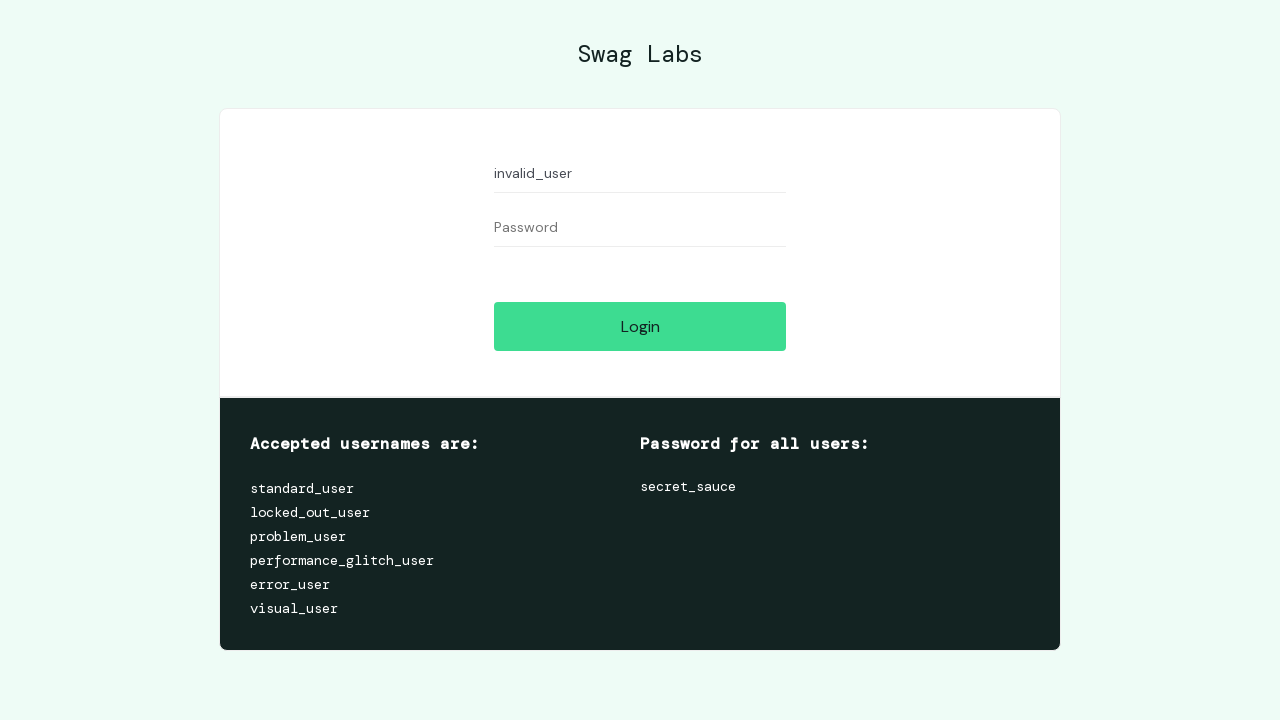

Filled password field with 'wrong_password' on #password
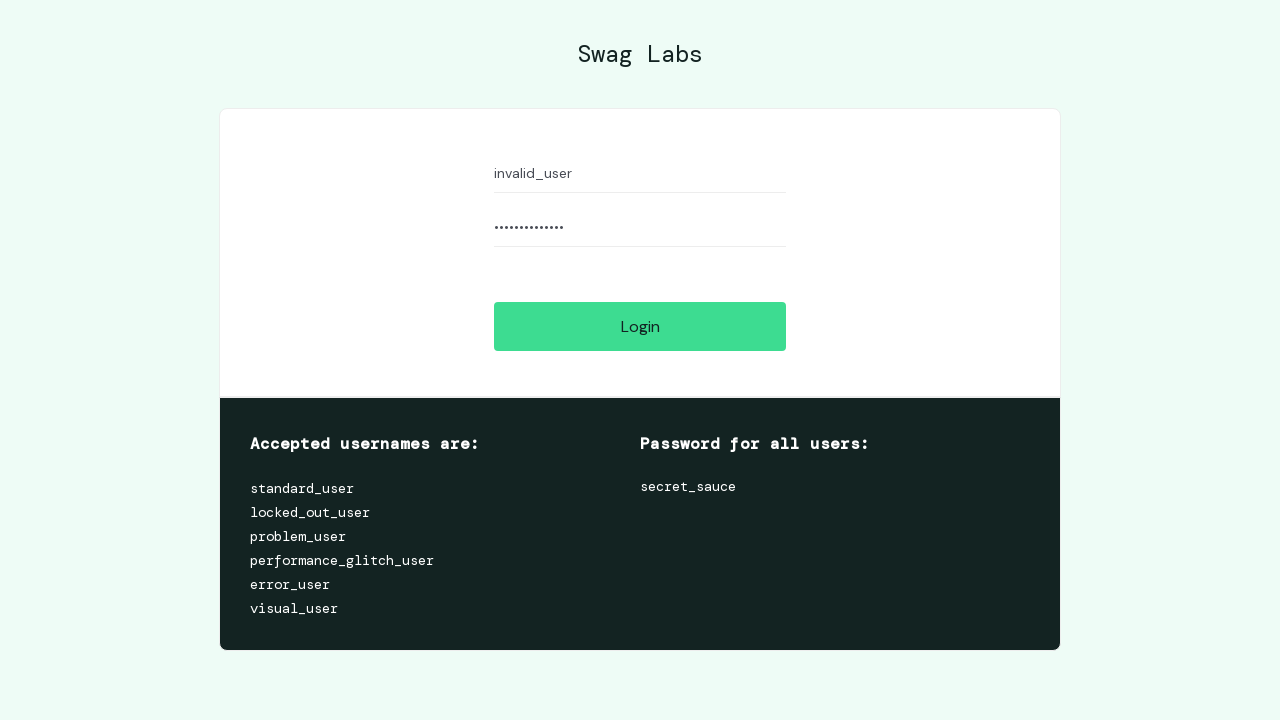

Clicked login button with both invalid credentials at (640, 326) on #login-button
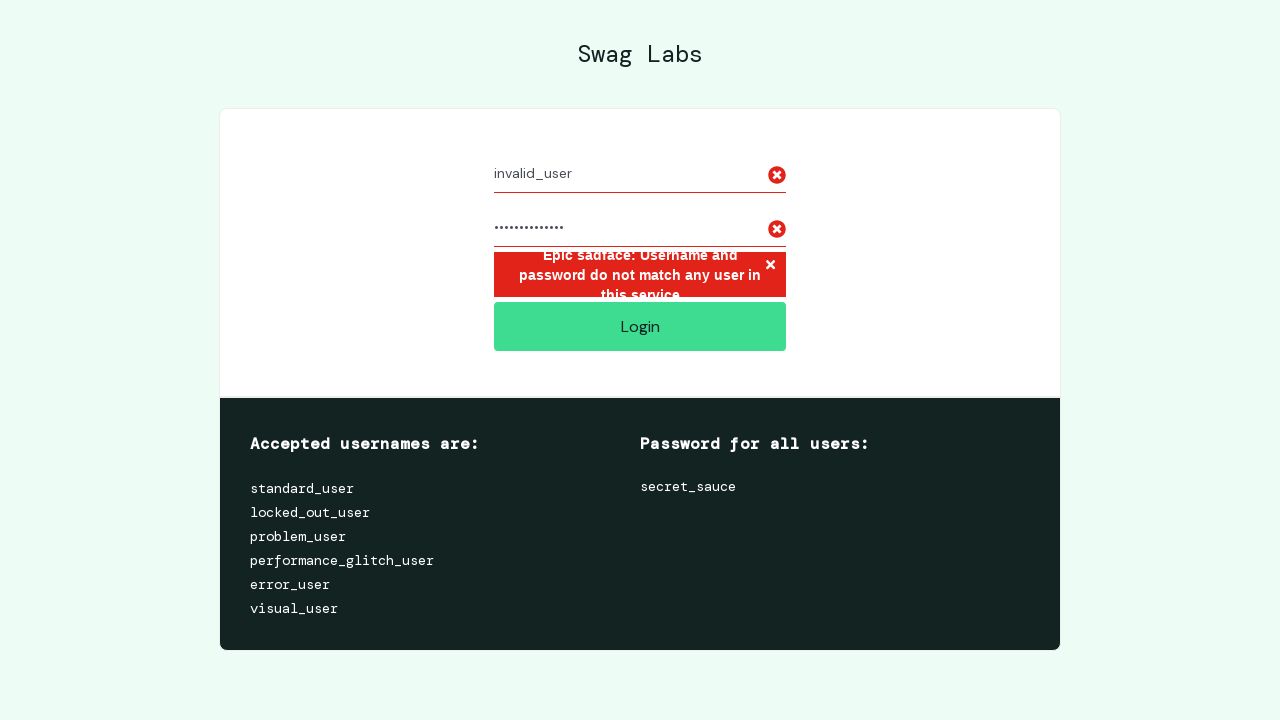

Error message 'Username and password do not match' appeared
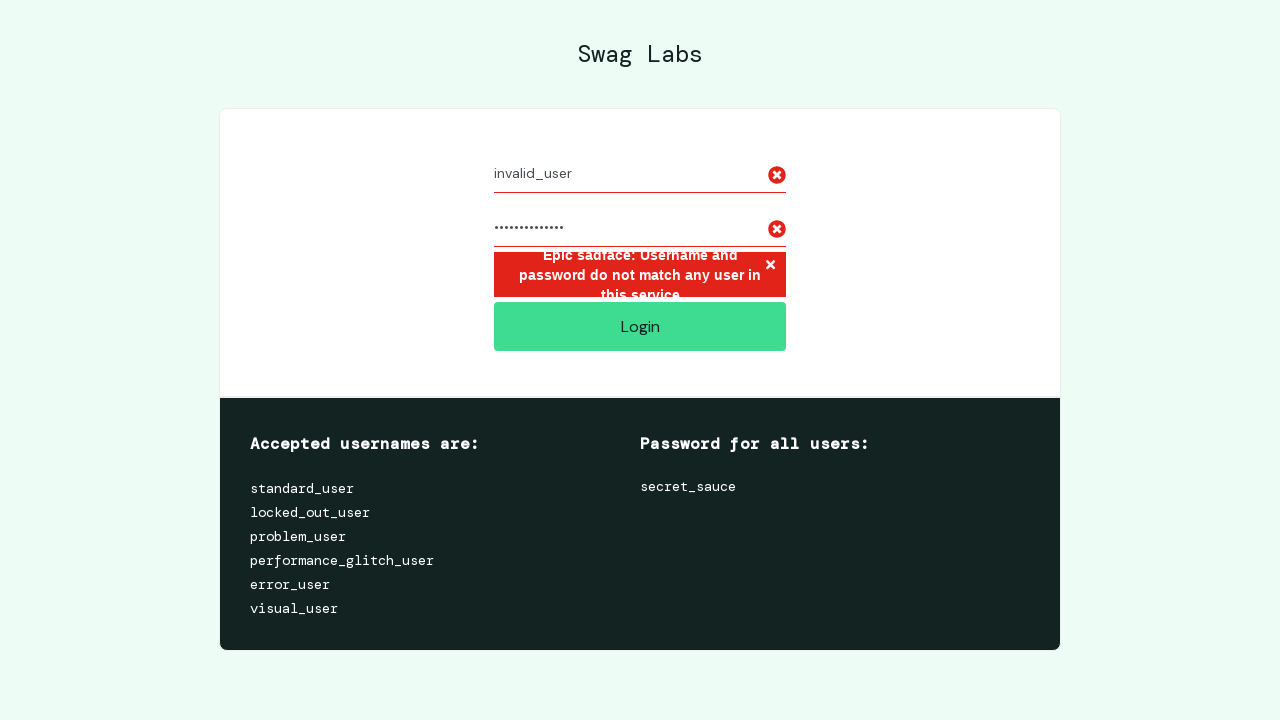

Reloaded page to clear fields
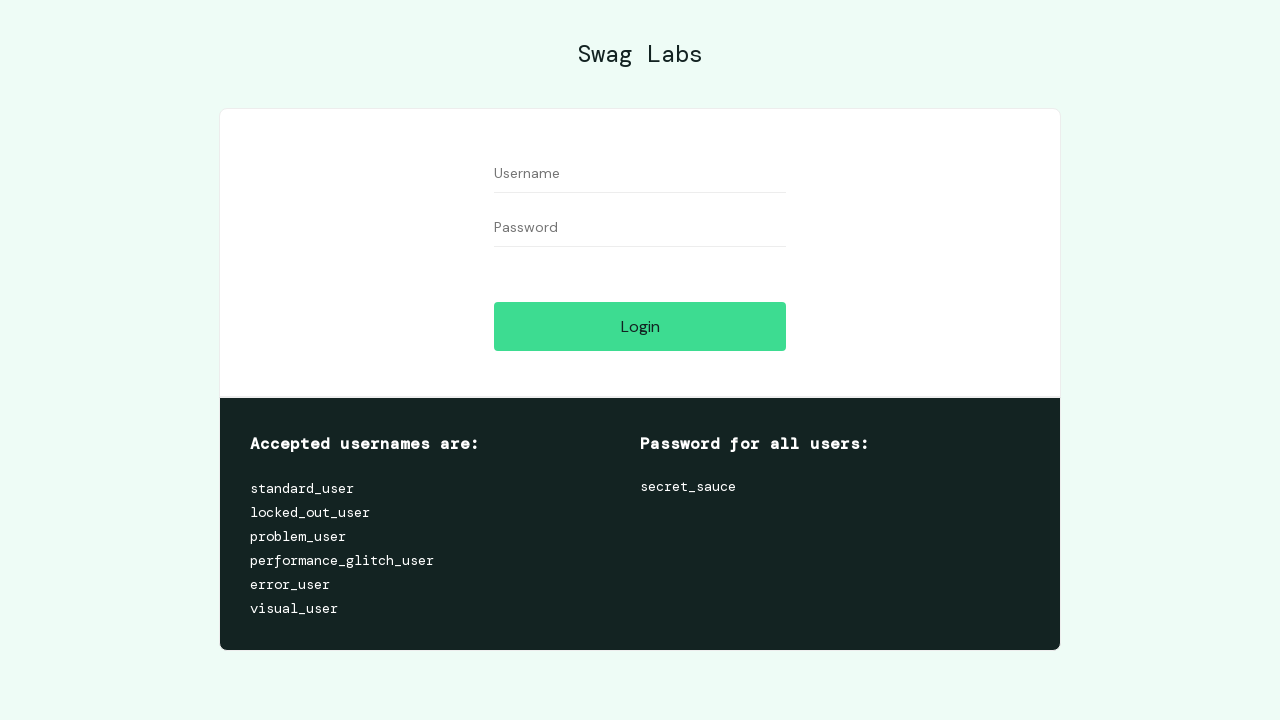

Filled password field with 'secret_sauce' while username is empty on #password
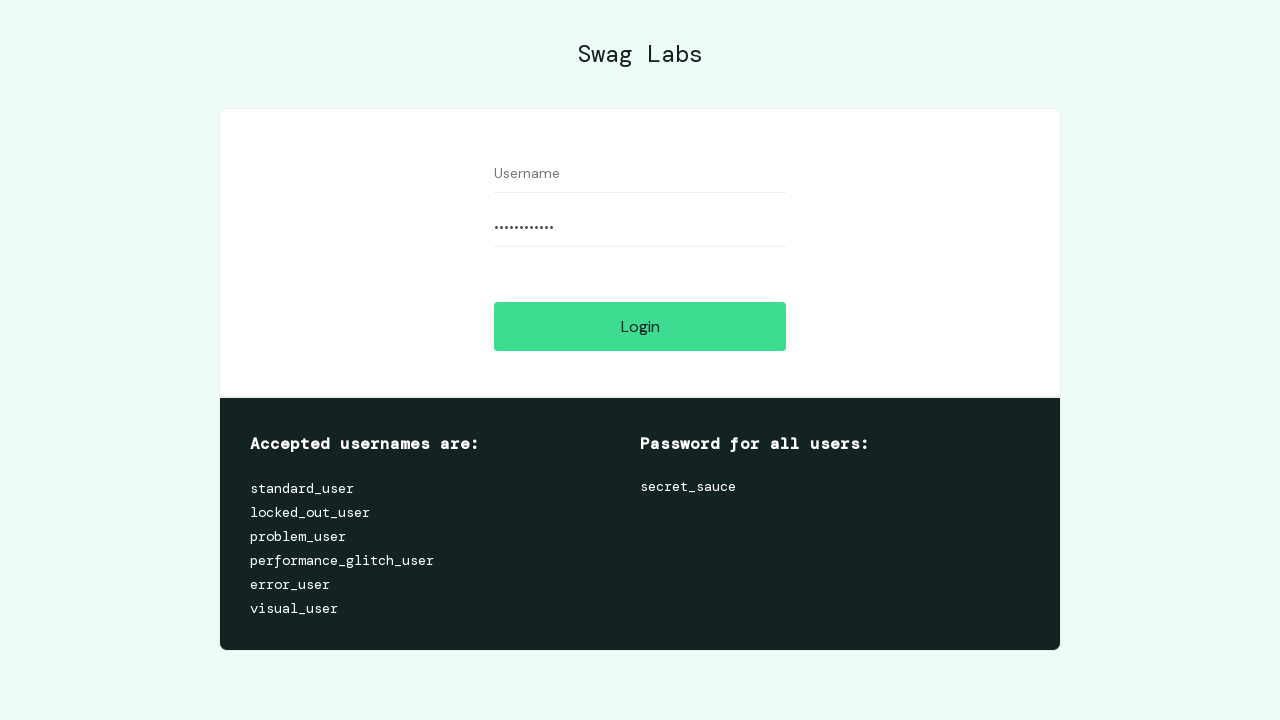

Clicked login button with empty username at (640, 326) on #login-button
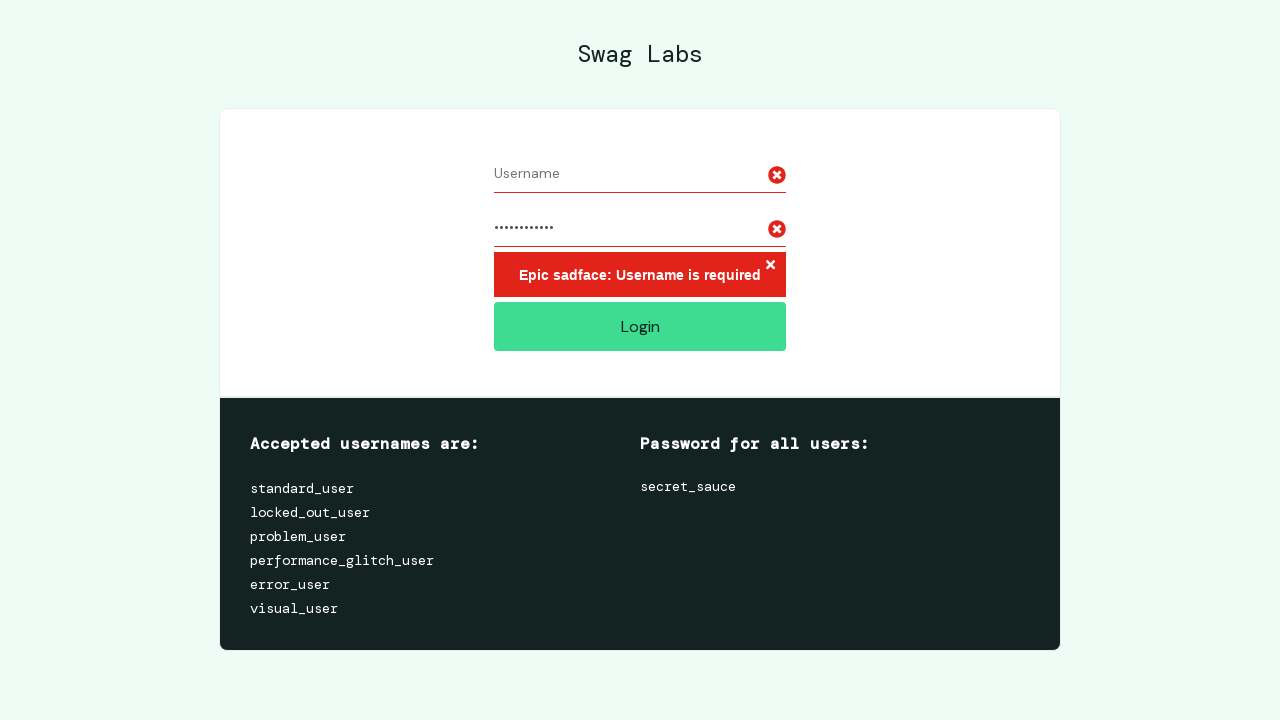

Error message 'Username is required' appeared
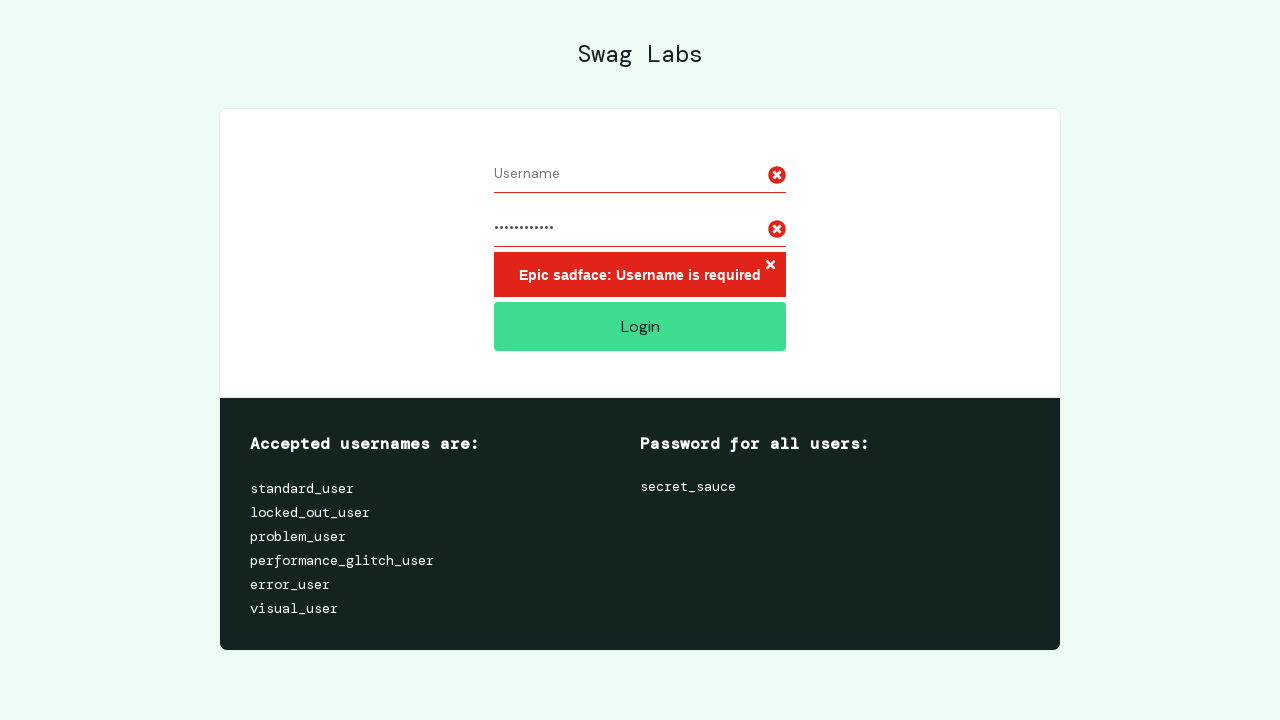

Reloaded page to clear fields
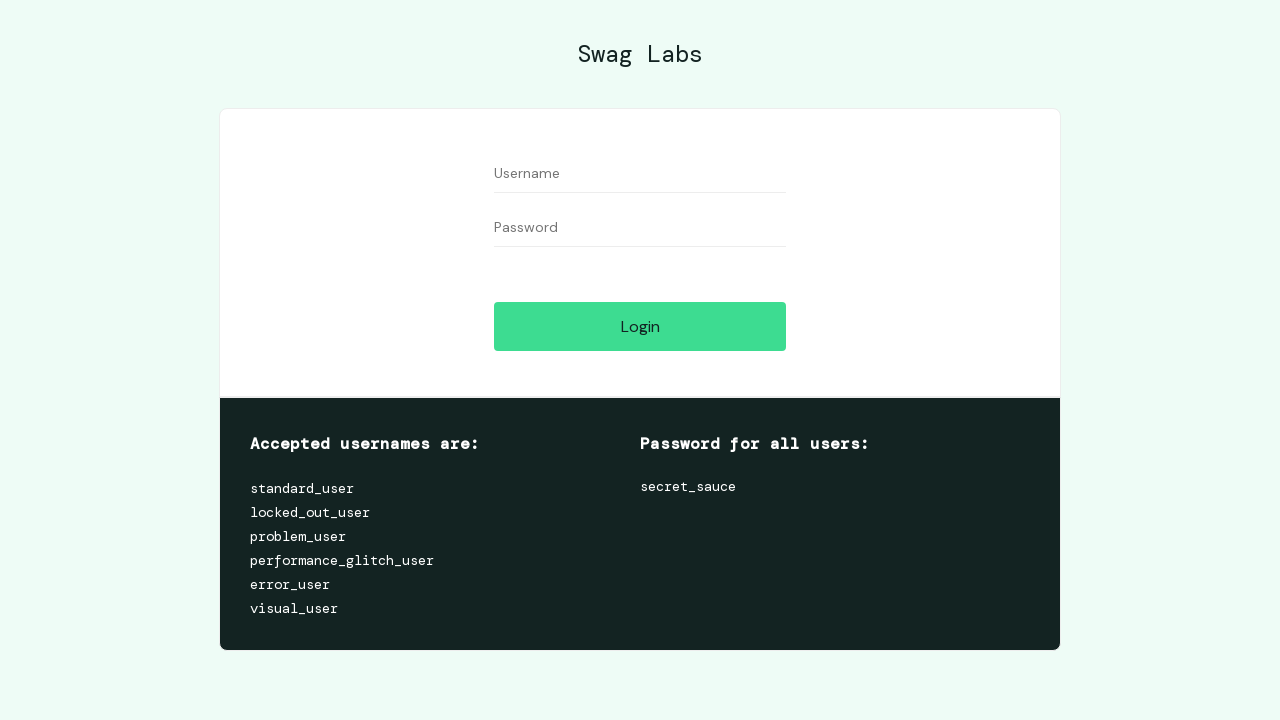

Filled username field with 'performance_glitch_user' while password is empty on #user-name
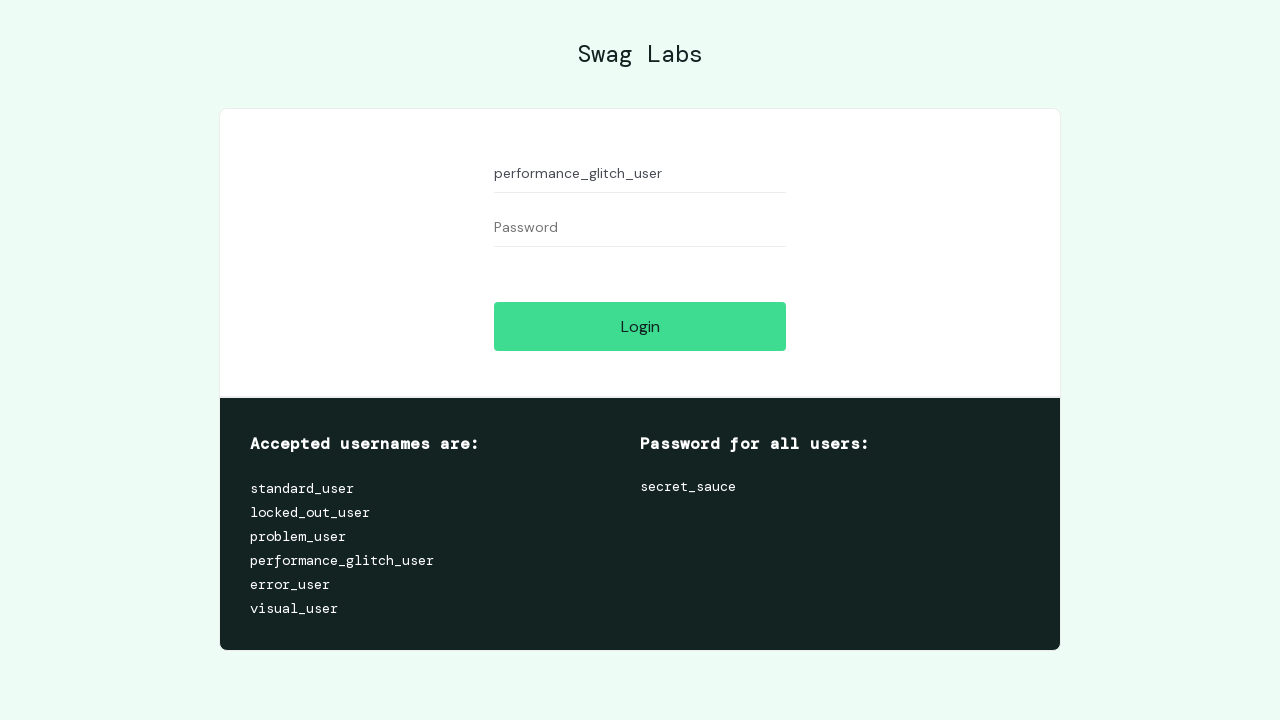

Clicked login button with empty password at (640, 326) on #login-button
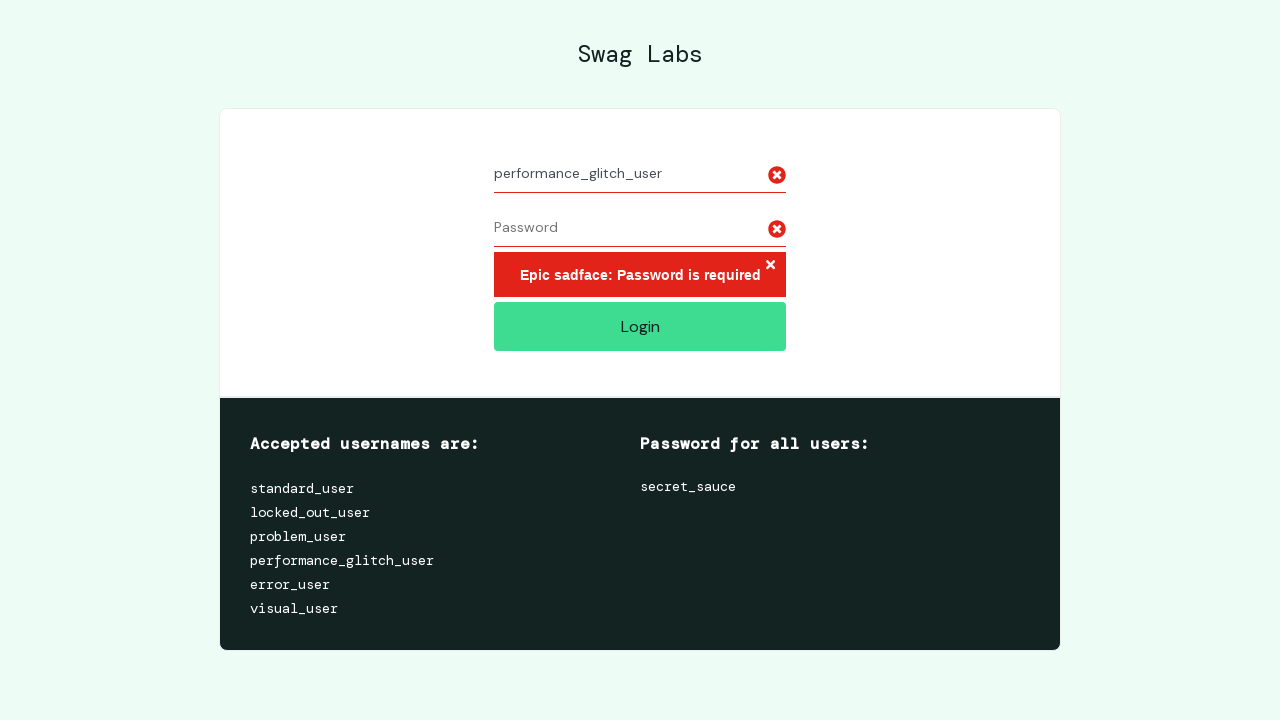

Error message 'Password is required' appeared
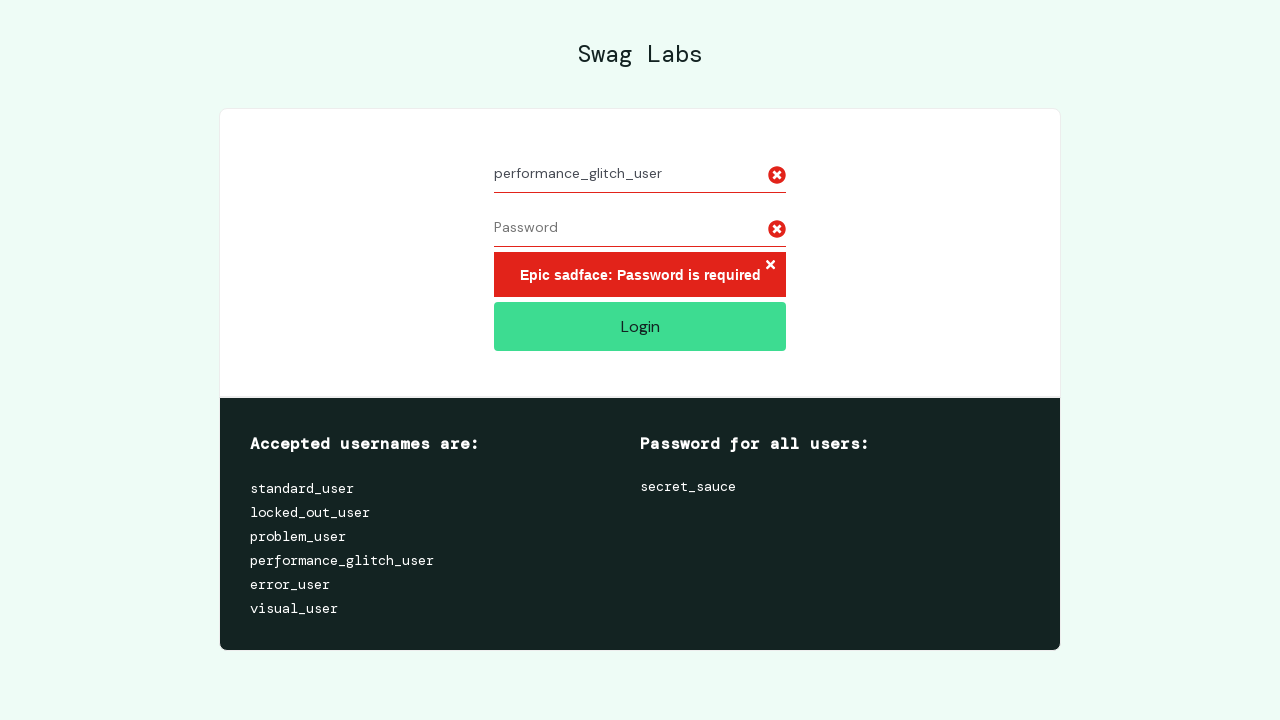

Reloaded page to clear fields
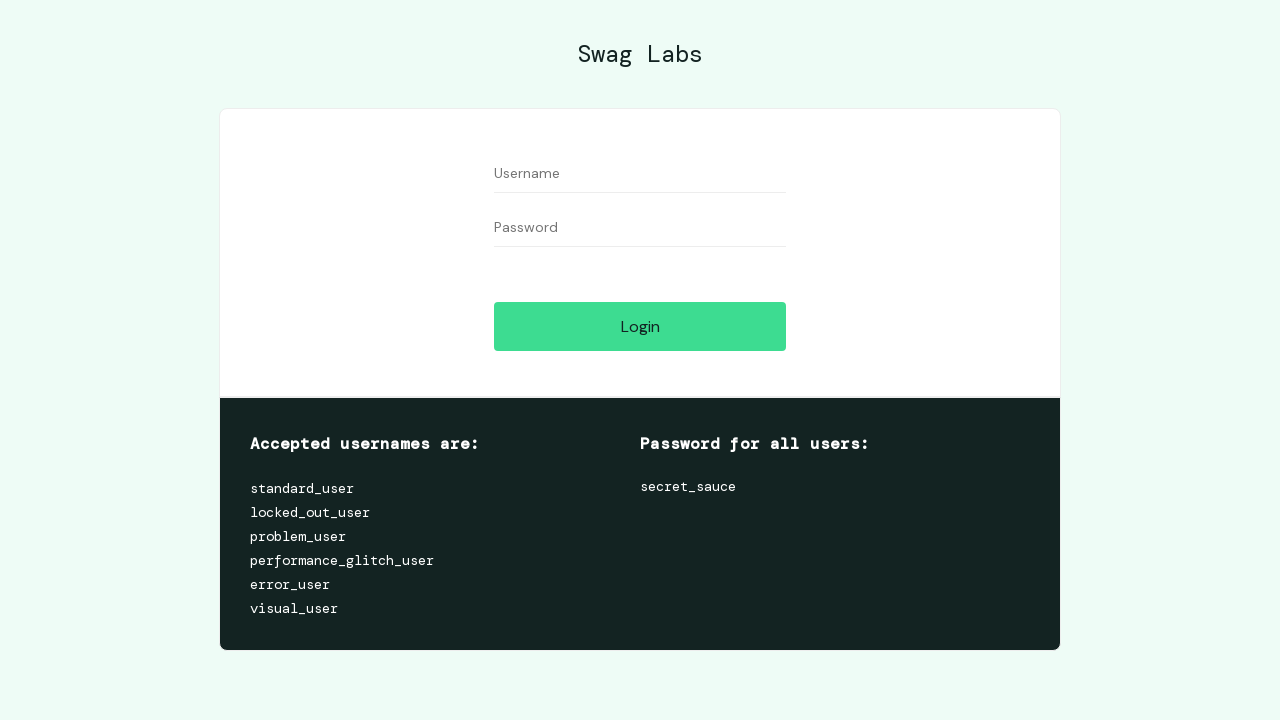

Clicked login button with both fields empty at (640, 326) on #login-button
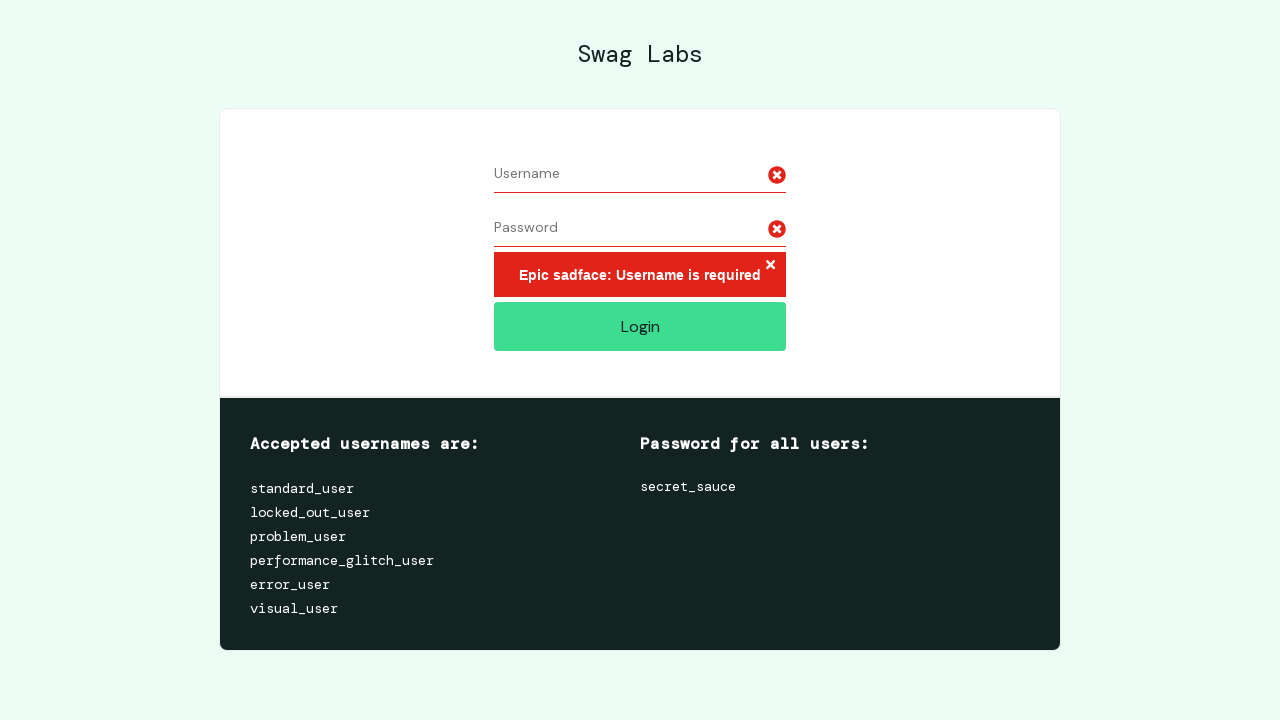

Error message 'Username is required' appeared for empty form submission
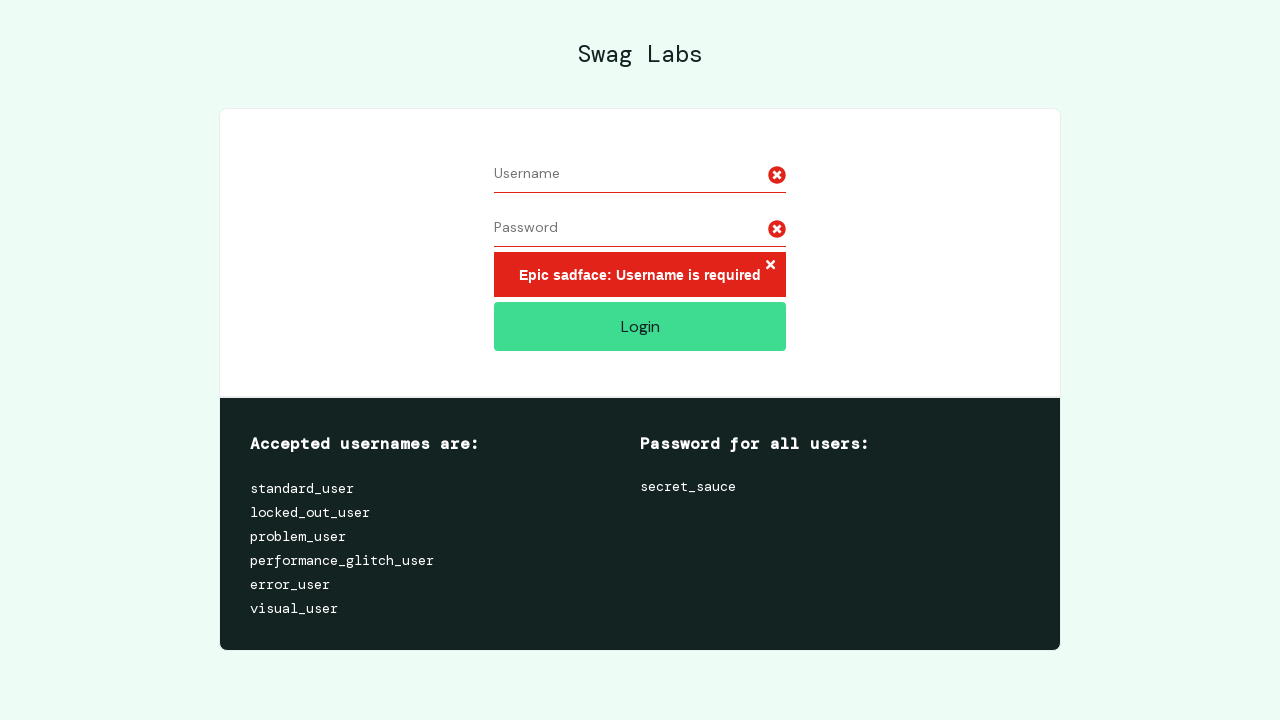

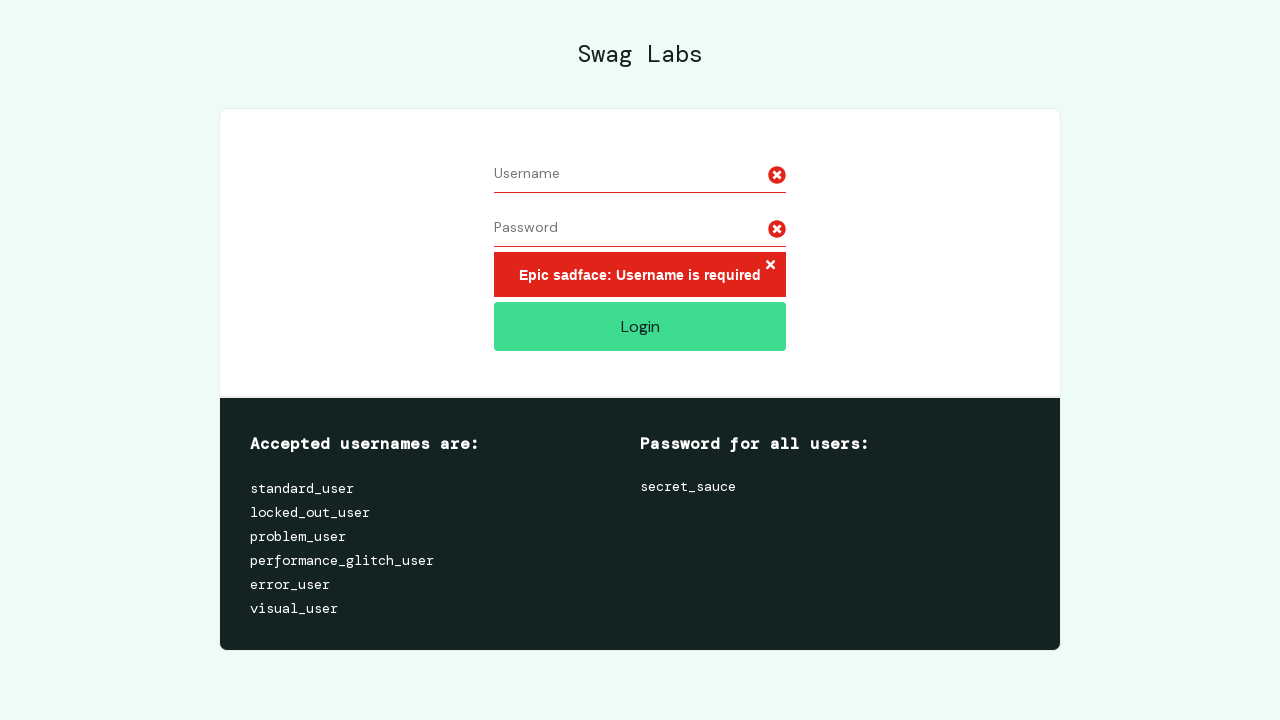